Tests that Shakespeare language appears in top 20 rated, top 10 esoteric, and top 6 hits by navigating through different top list categories

Starting URL: http://www.99-bottles-of-beer.net/toplist.html

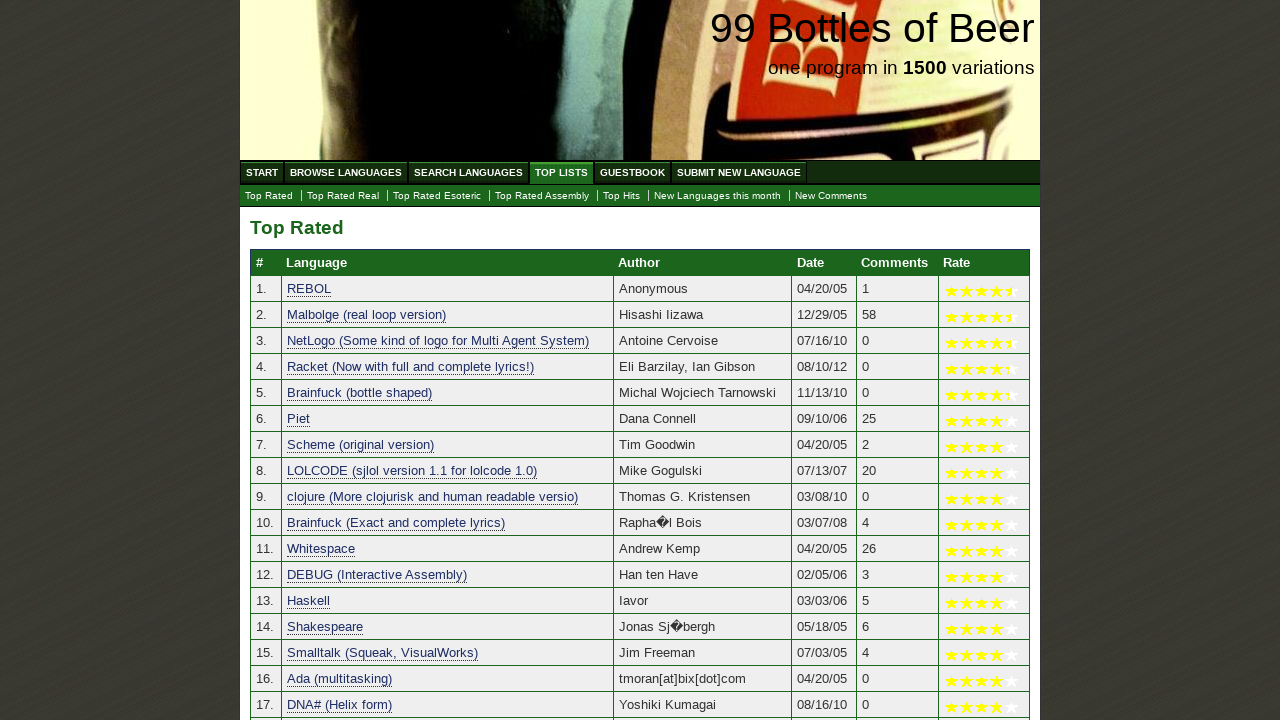

Clicked on Top Rated tab at (269, 196) on xpath=//a[text() = 'Top Rated']
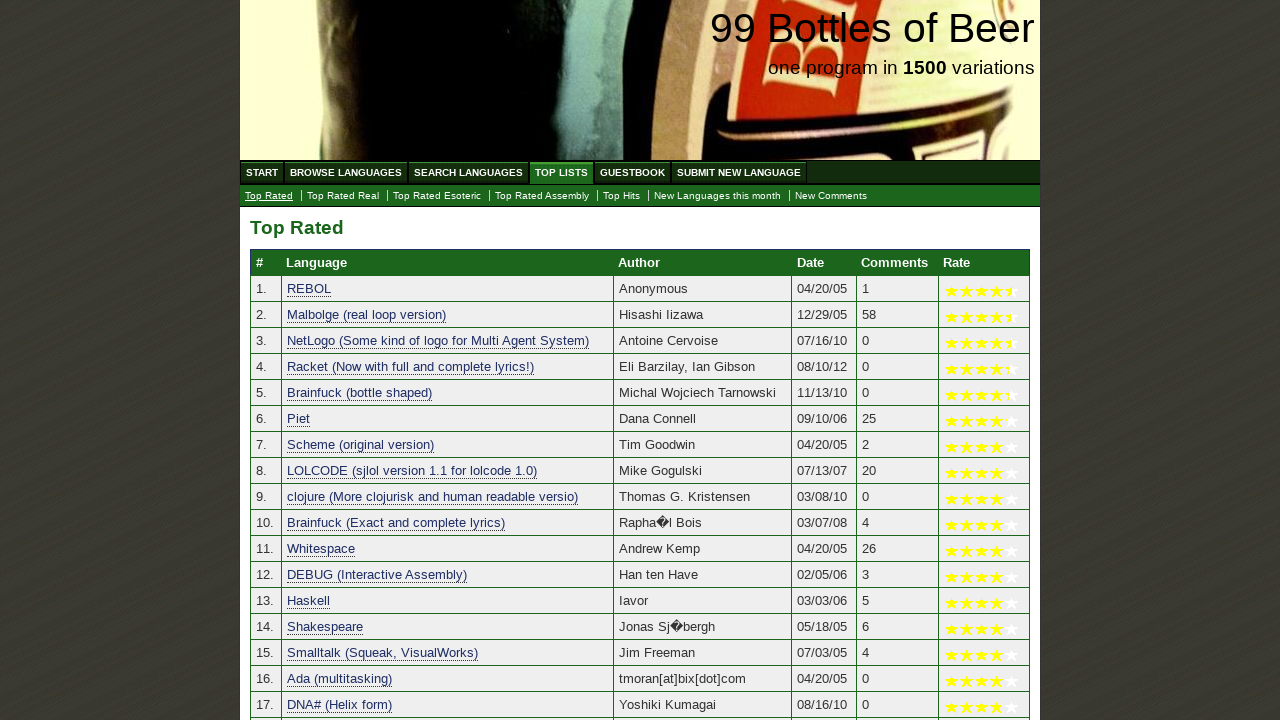

Waited for top rated language list to load
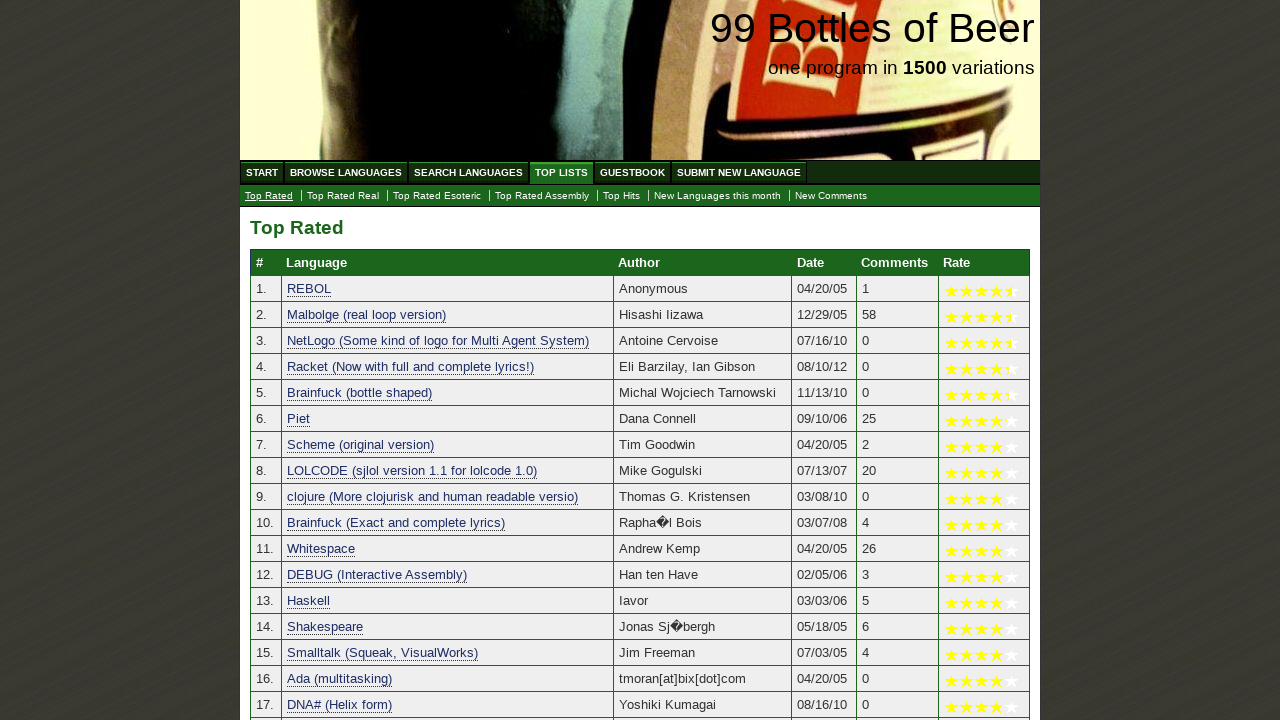

Retrieved all language links from top rated list
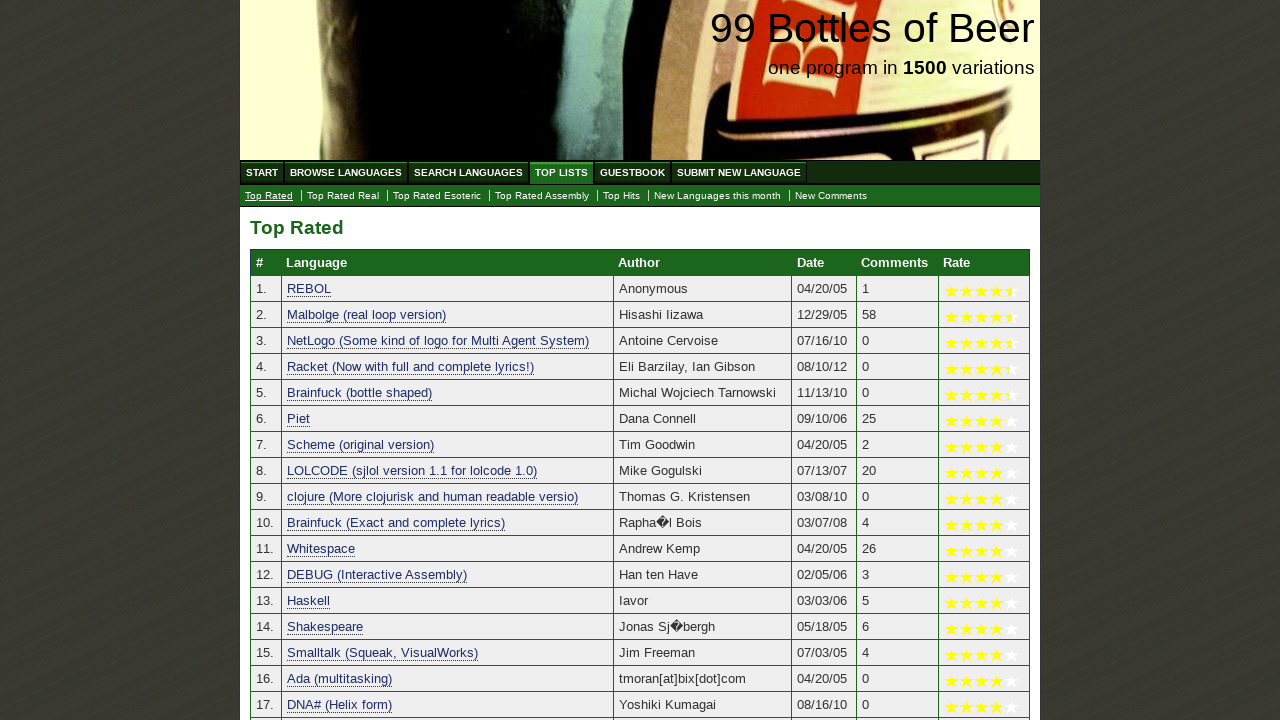

Extracted top 20 rated language names
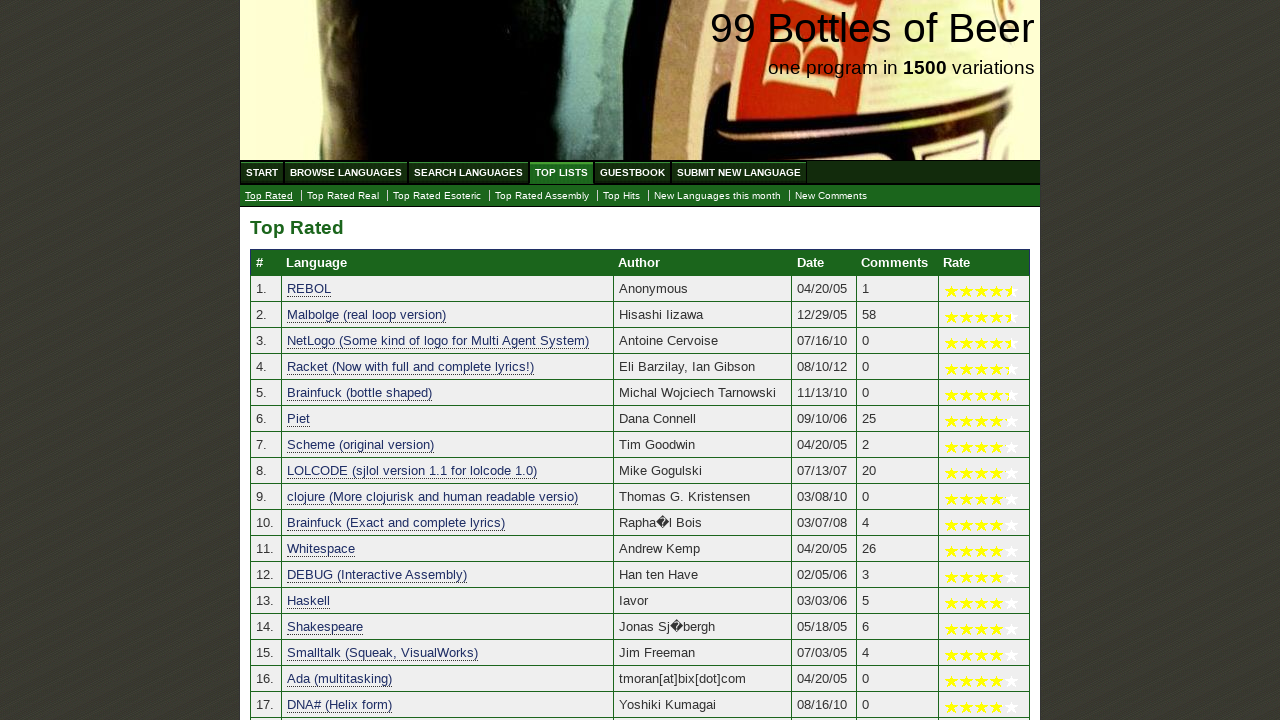

Checked if Shakespeare is in top 20 rated: True
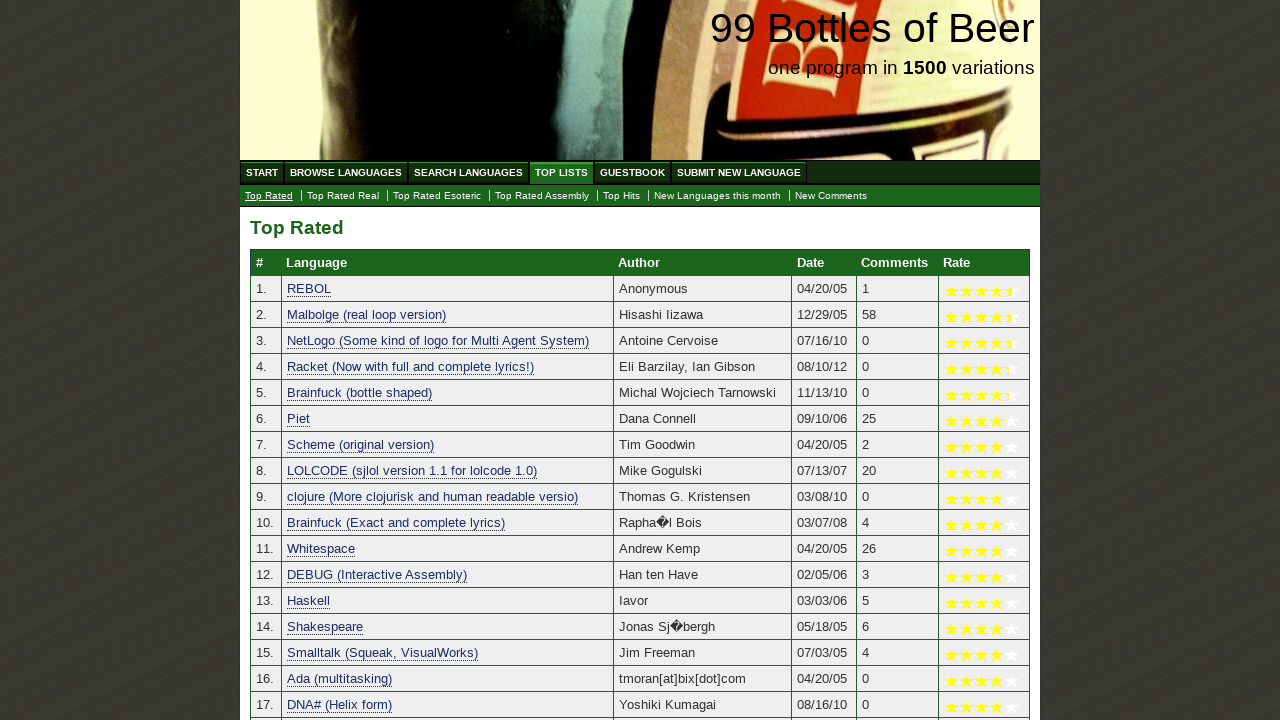

Clicked on Top Rated Esoteric tab at (437, 196) on xpath=//a[text() = 'Top Rated Esoteric']
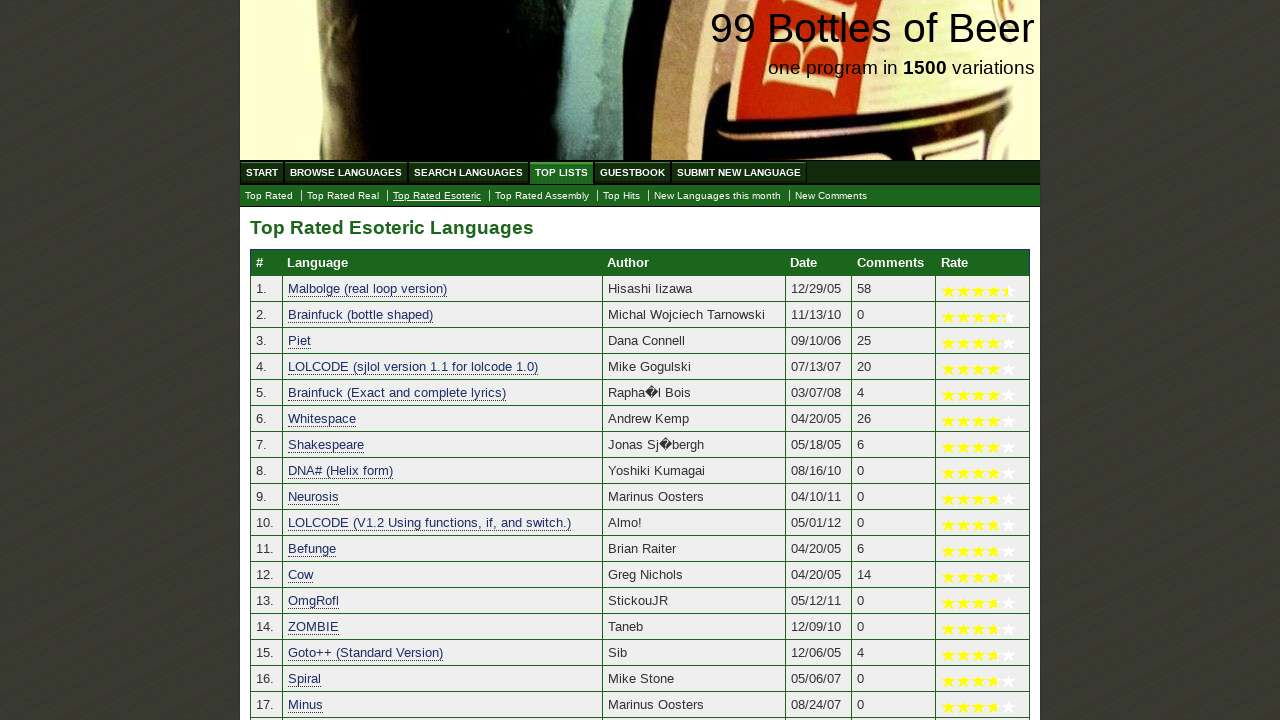

Waited for top rated esoteric language list to load
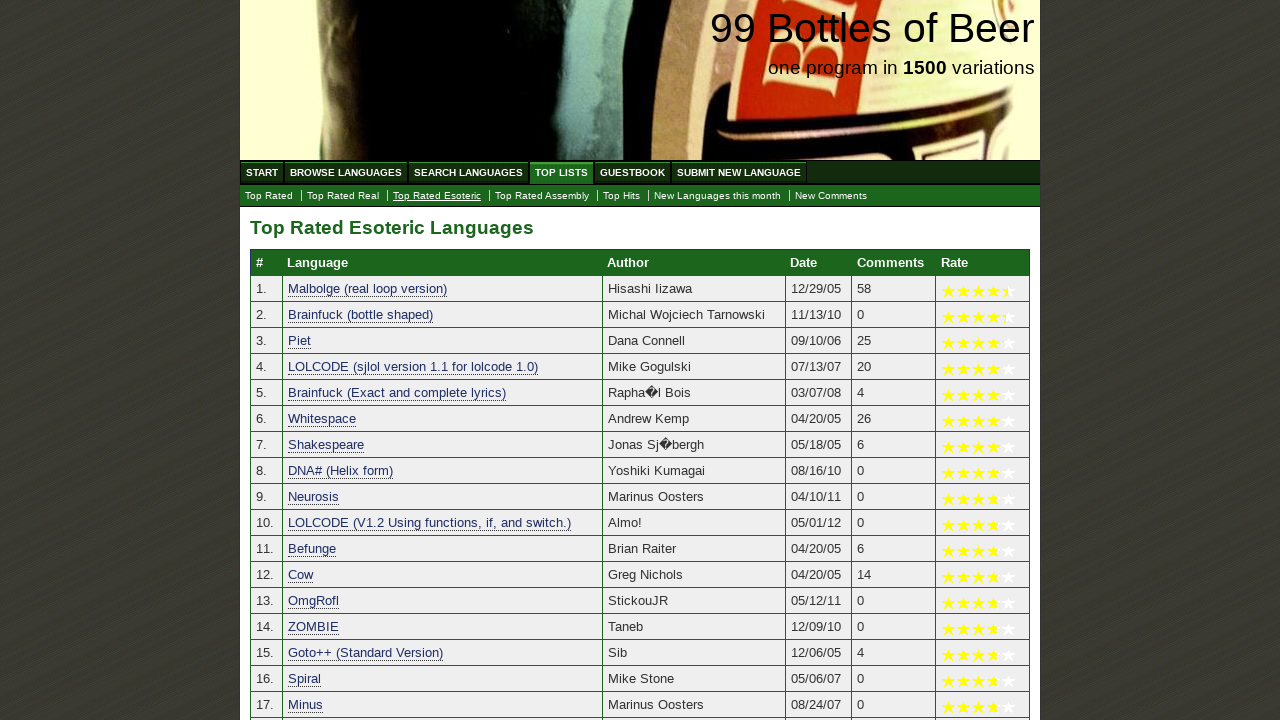

Retrieved all language links from top rated esoteric list
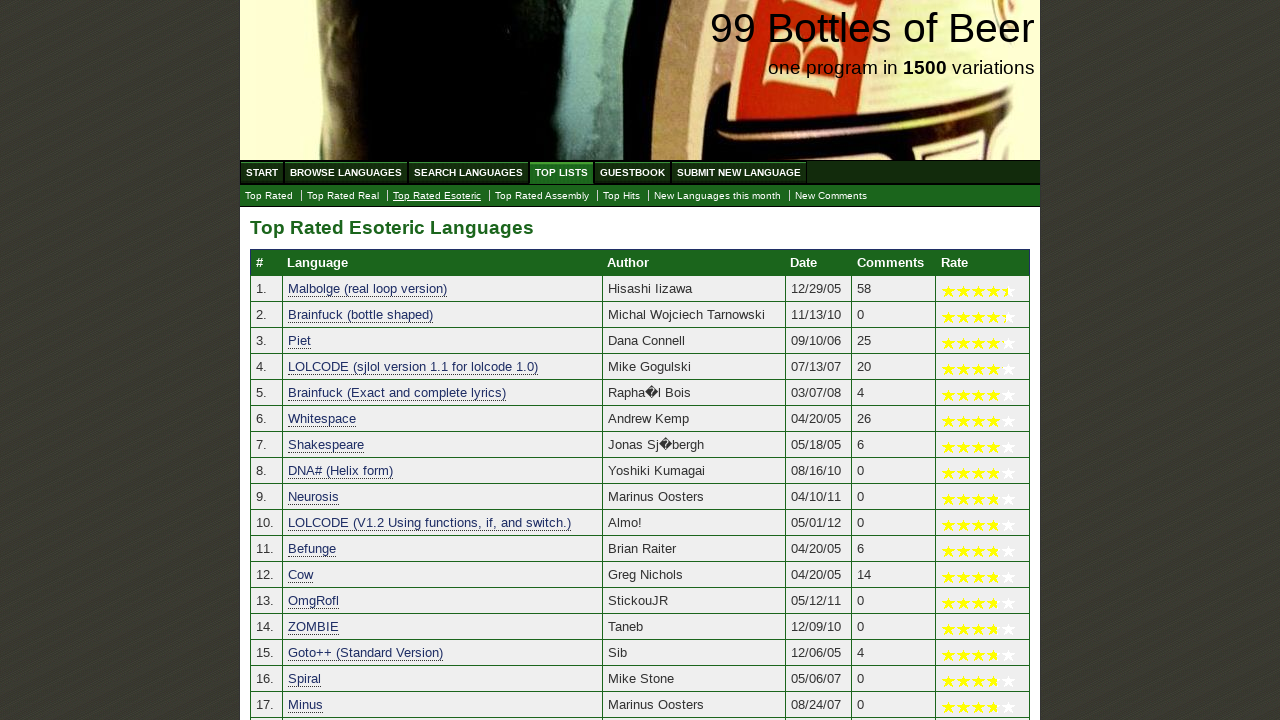

Extracted top 10 esoteric language names
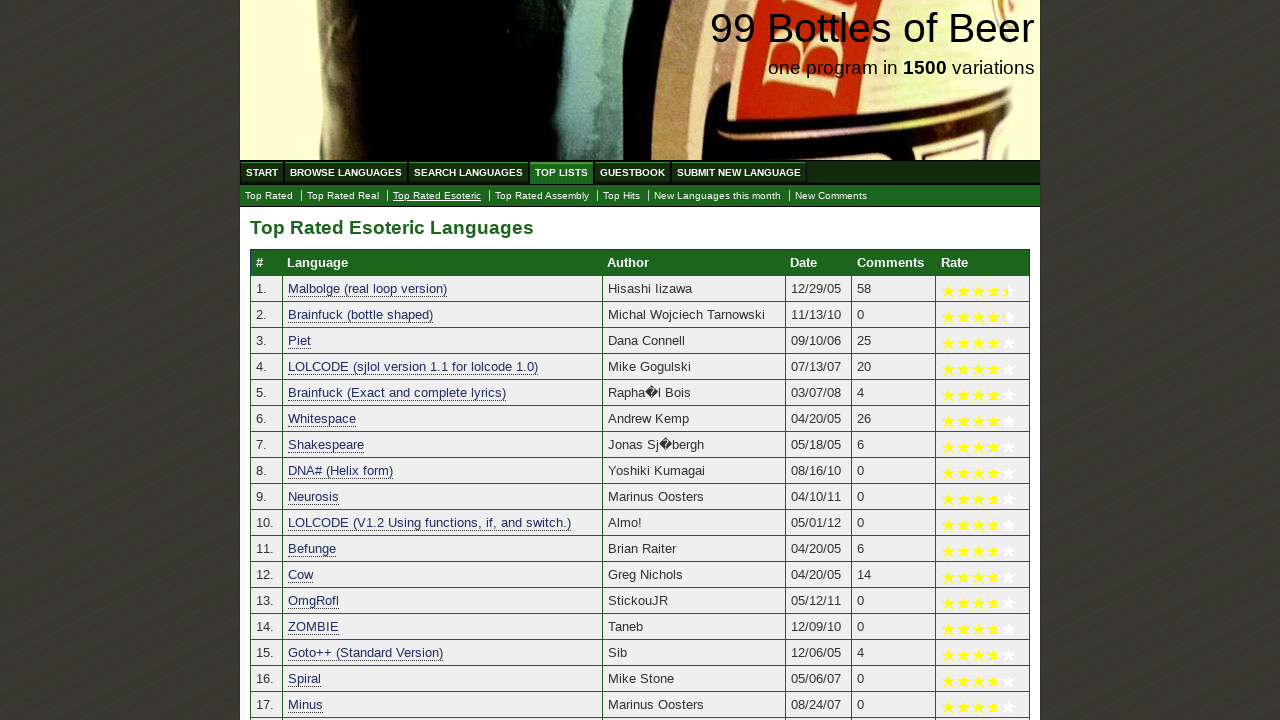

Checked if Shakespeare is in top 10 esoteric: True
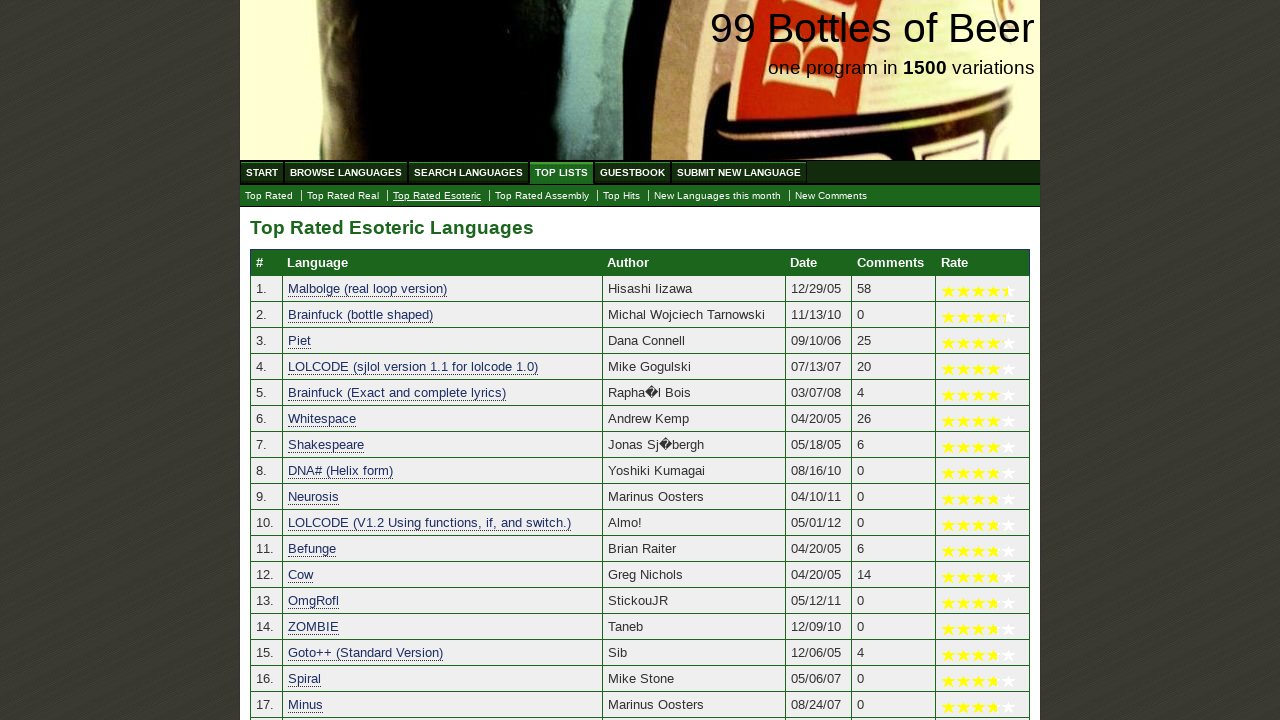

Clicked on Top Hits tab at (622, 196) on xpath=//a[text() = 'Top Hits']
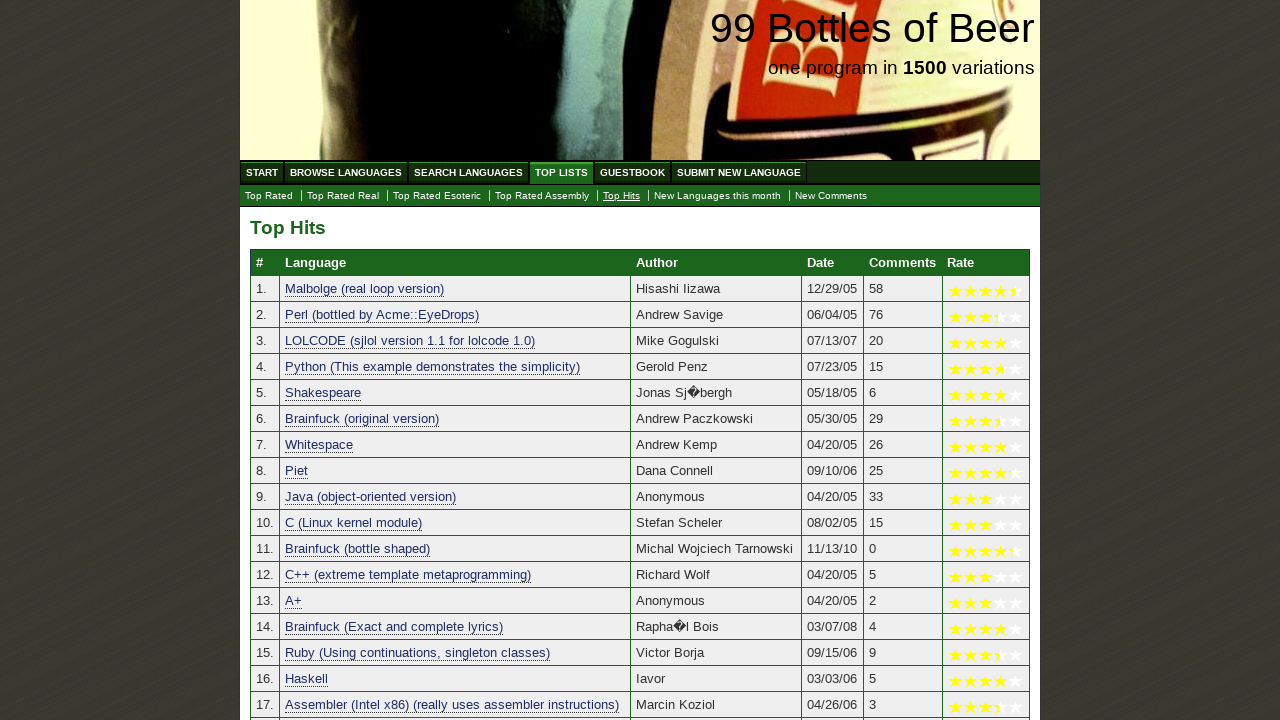

Waited for top hits language list to load
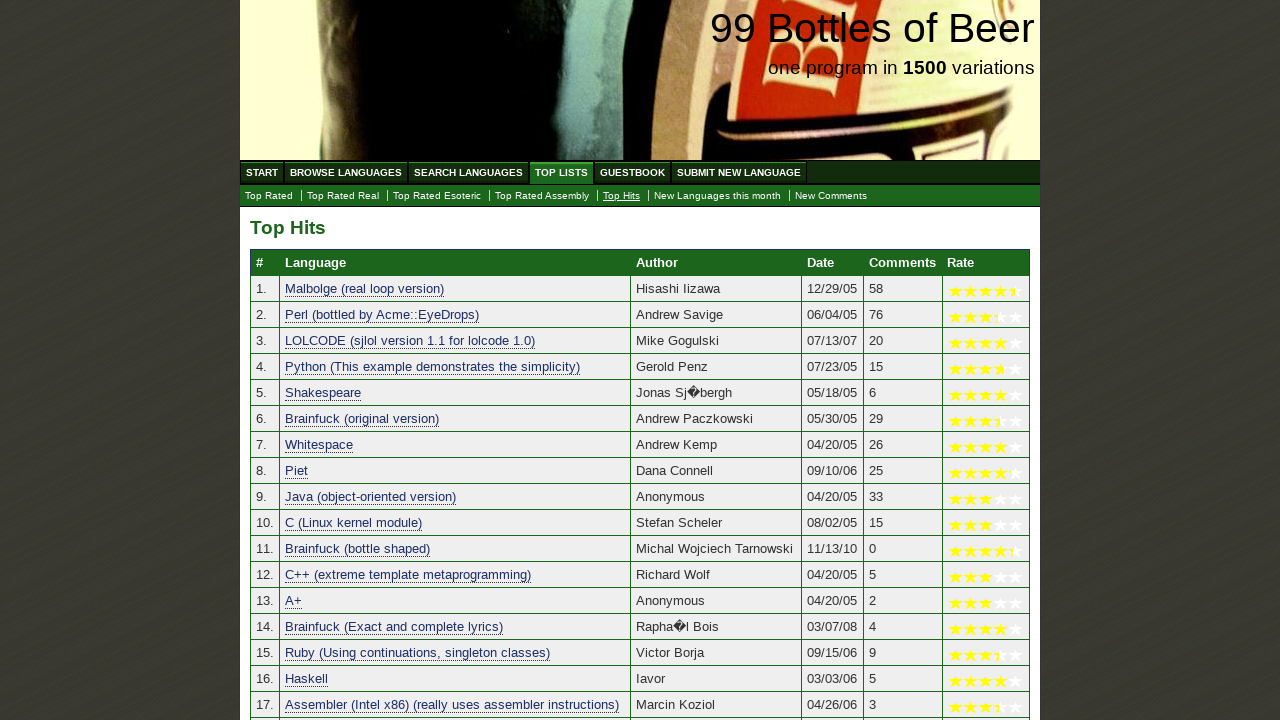

Retrieved all language links from top hits list
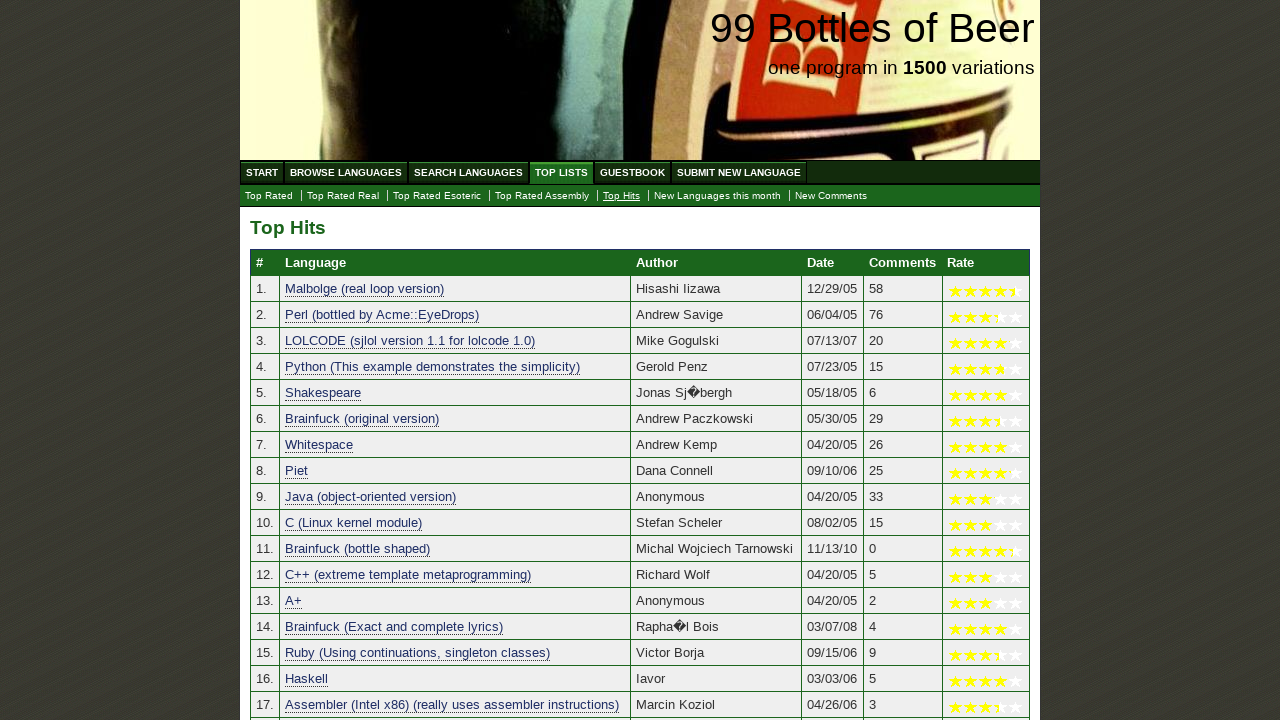

Extracted top 6 hits language names
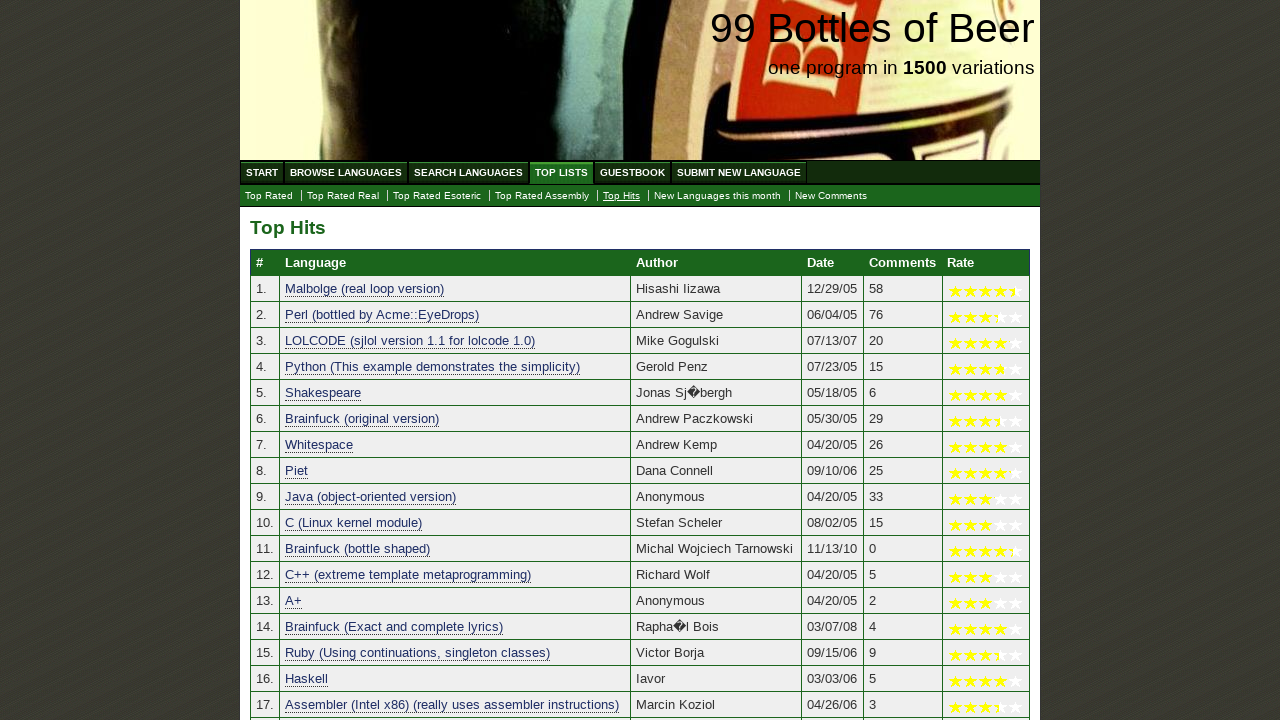

Checked if Shakespeare is in top 6 hits: True
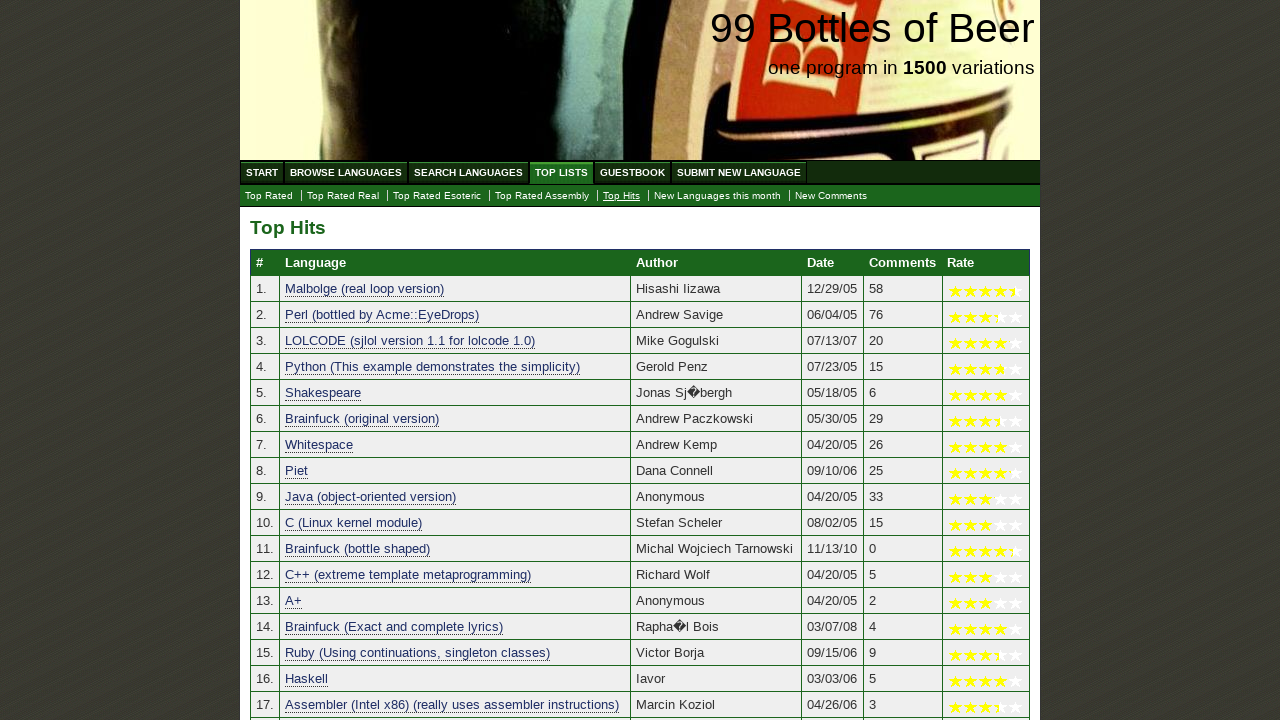

Asserted Shakespeare is in top 20 rated languages
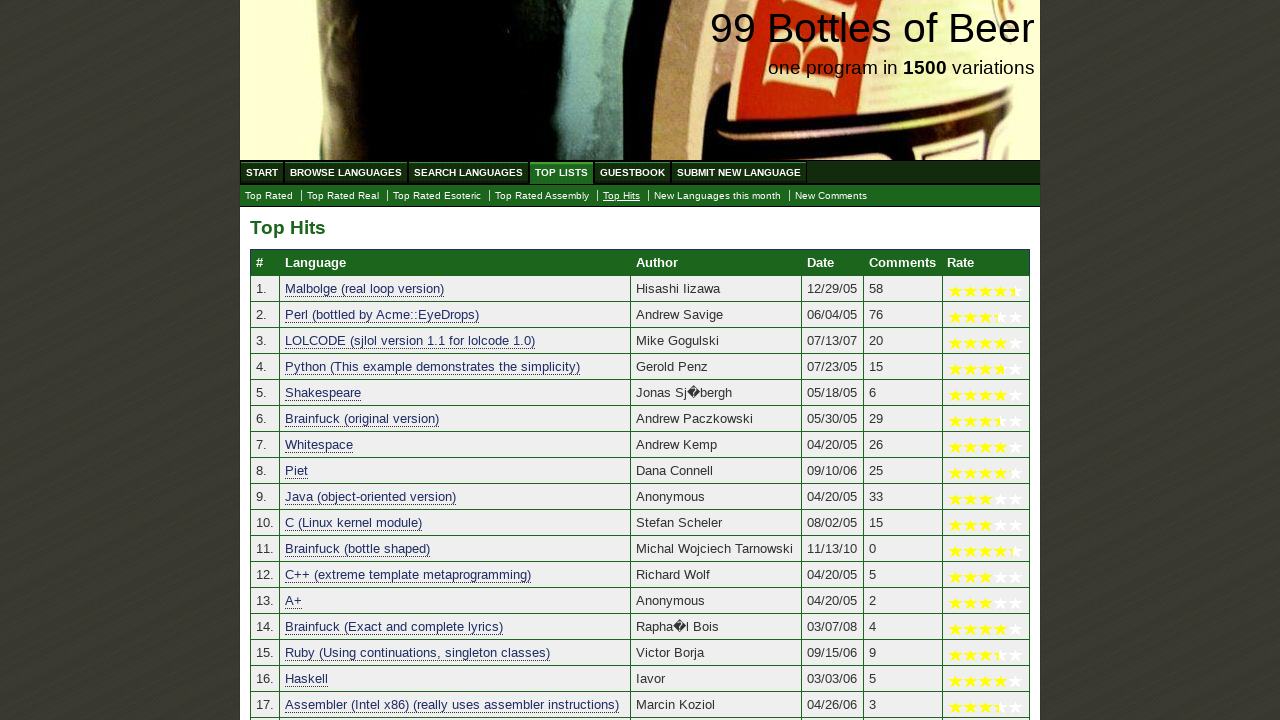

Asserted Shakespeare is in top 10 esoteric languages
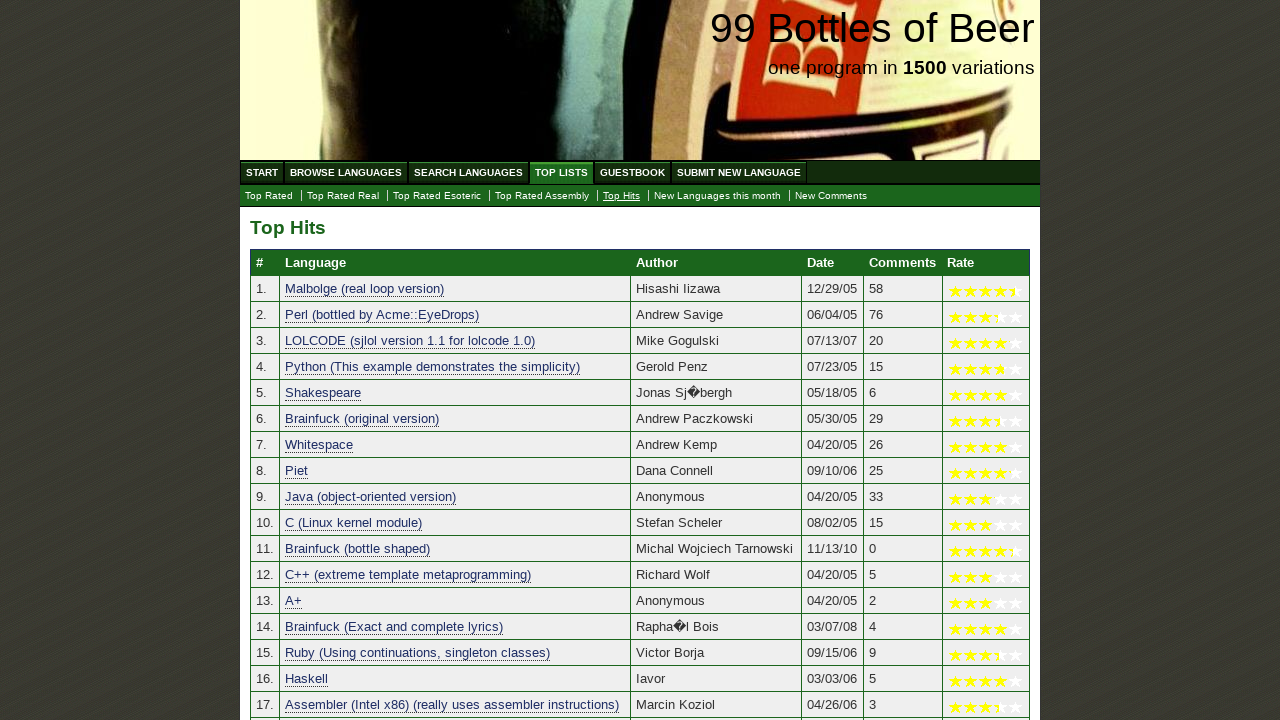

Asserted Shakespeare is in top 6 hits
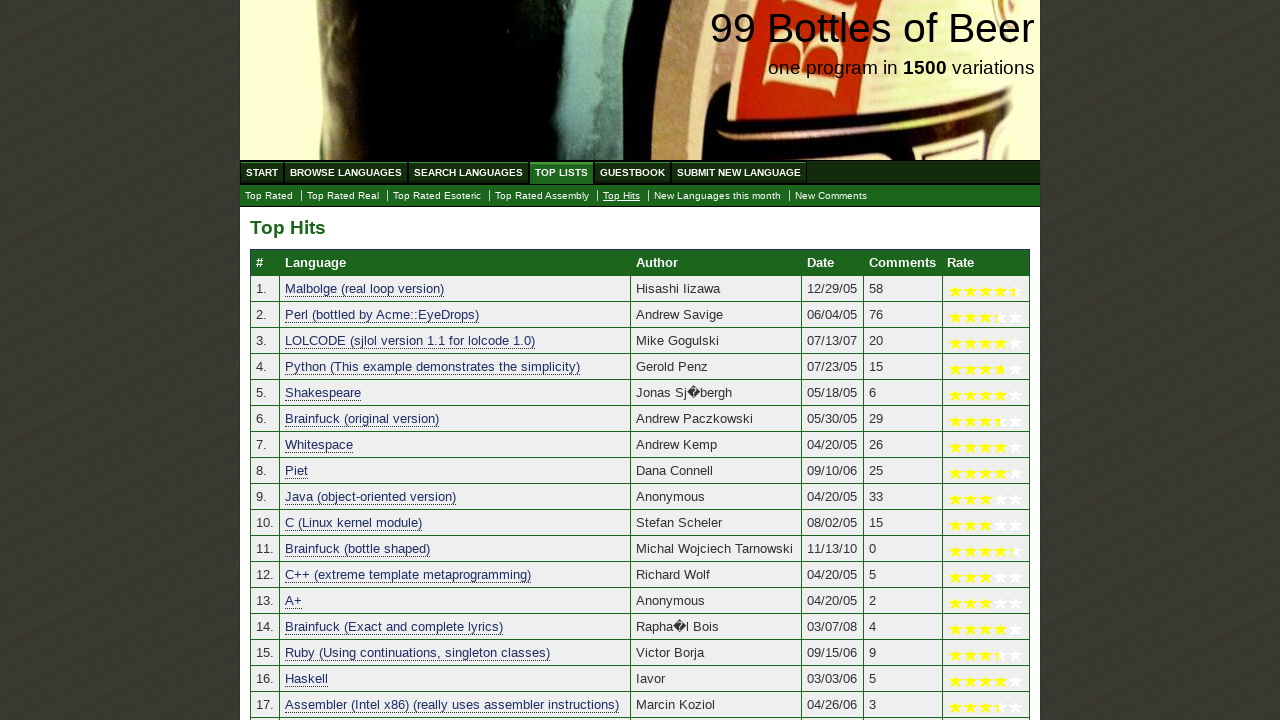

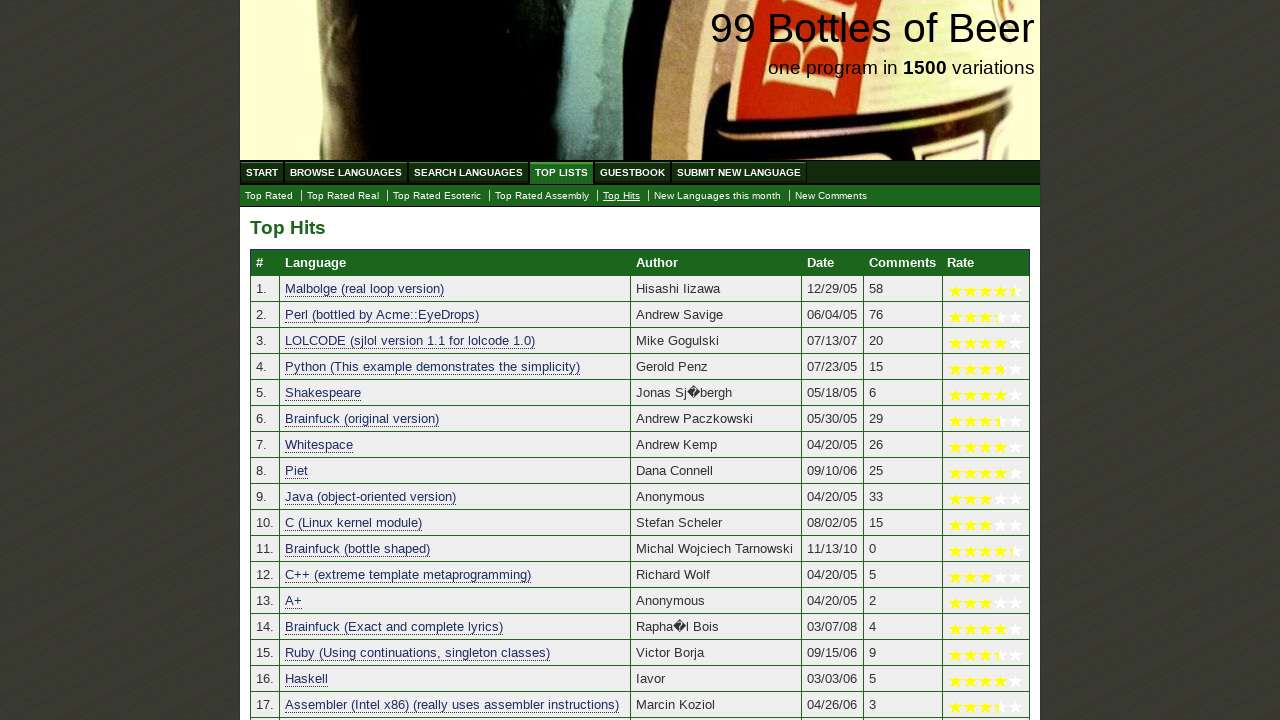